Basic smoke test that navigates to the Tarte Cosmetics homepage and waits for the page to load

Starting URL: https://tartecosmetics.com

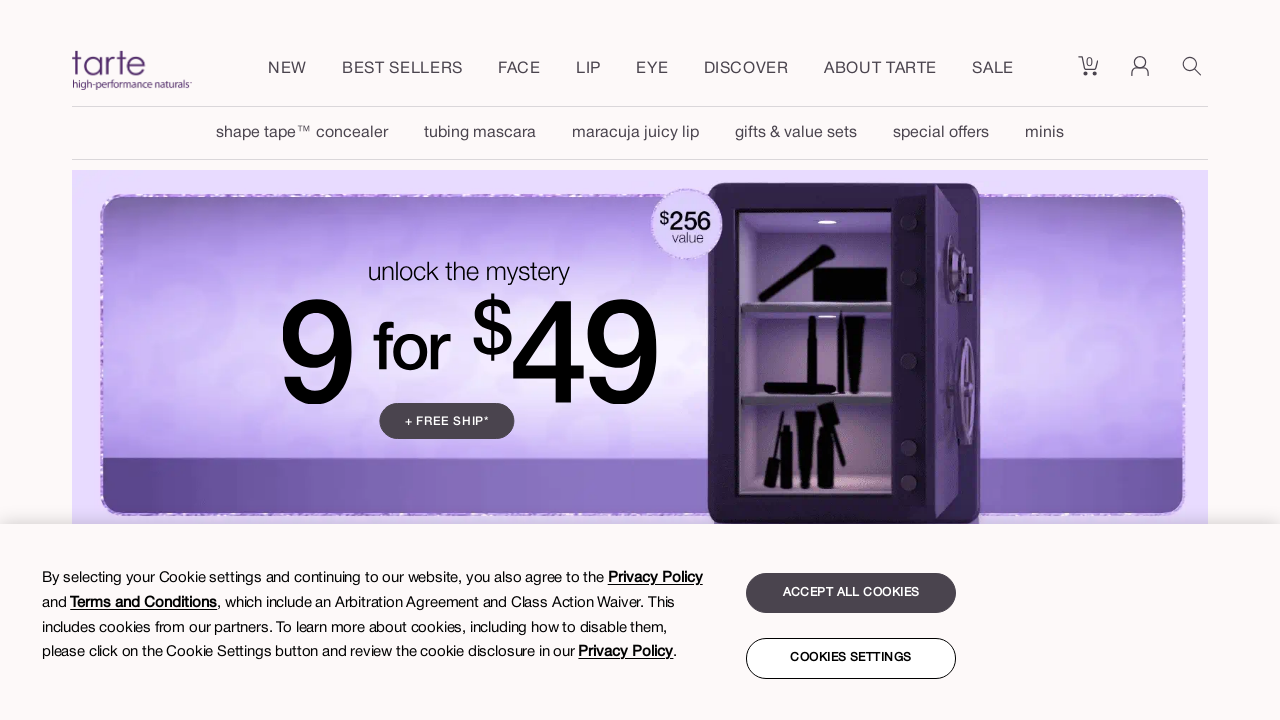

Waited for page to reach networkidle state
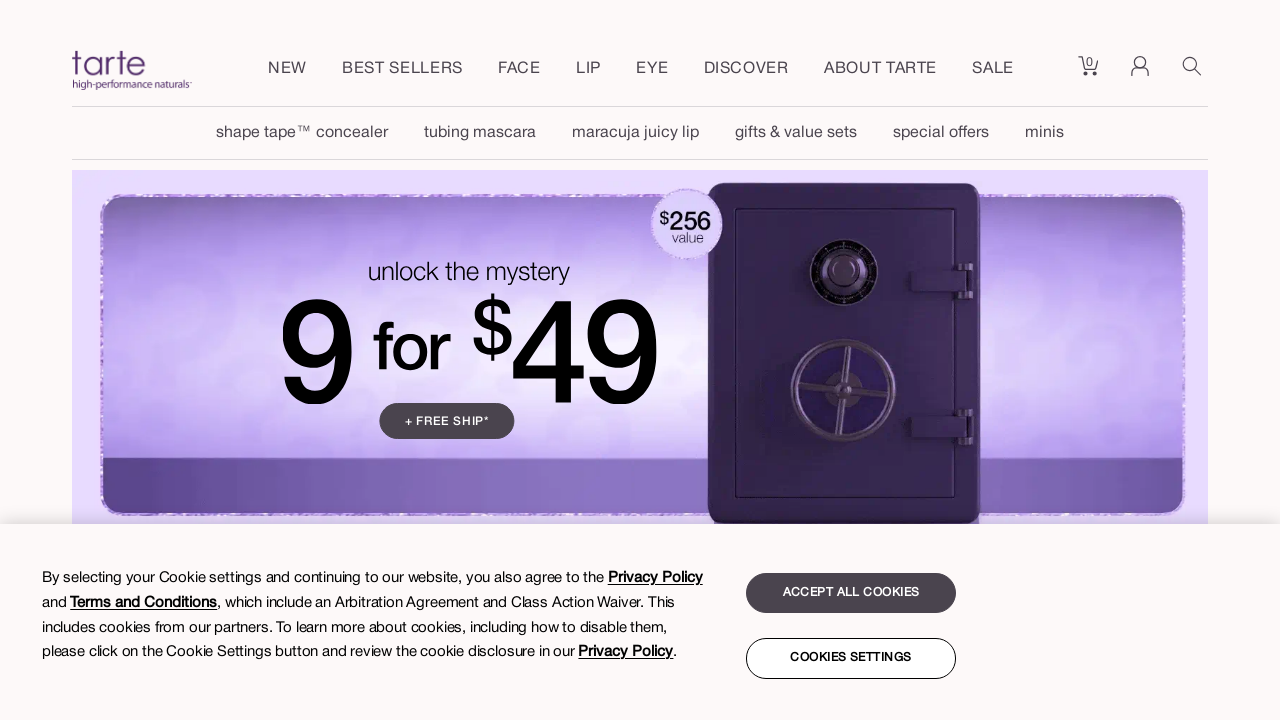

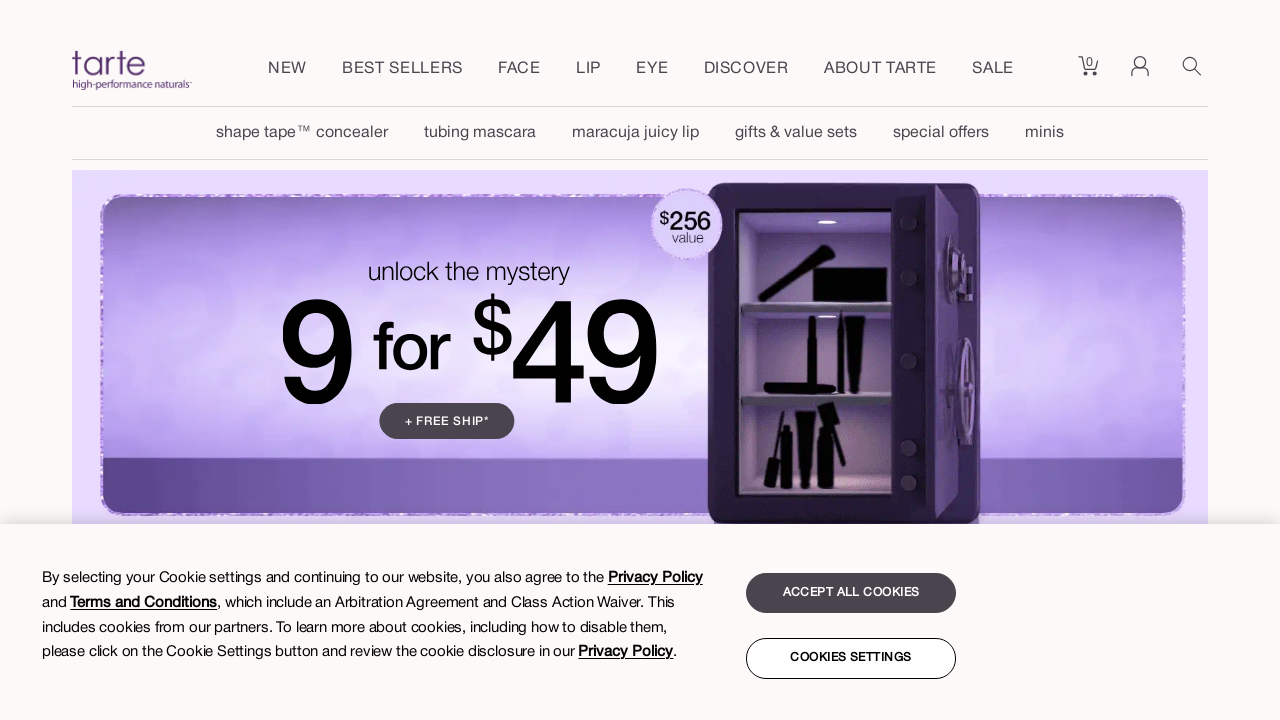